Uses Google Translate to translate text by entering input in the source textarea and waiting for translated output

Starting URL: https://translate.google.com/?hl=zh-CN

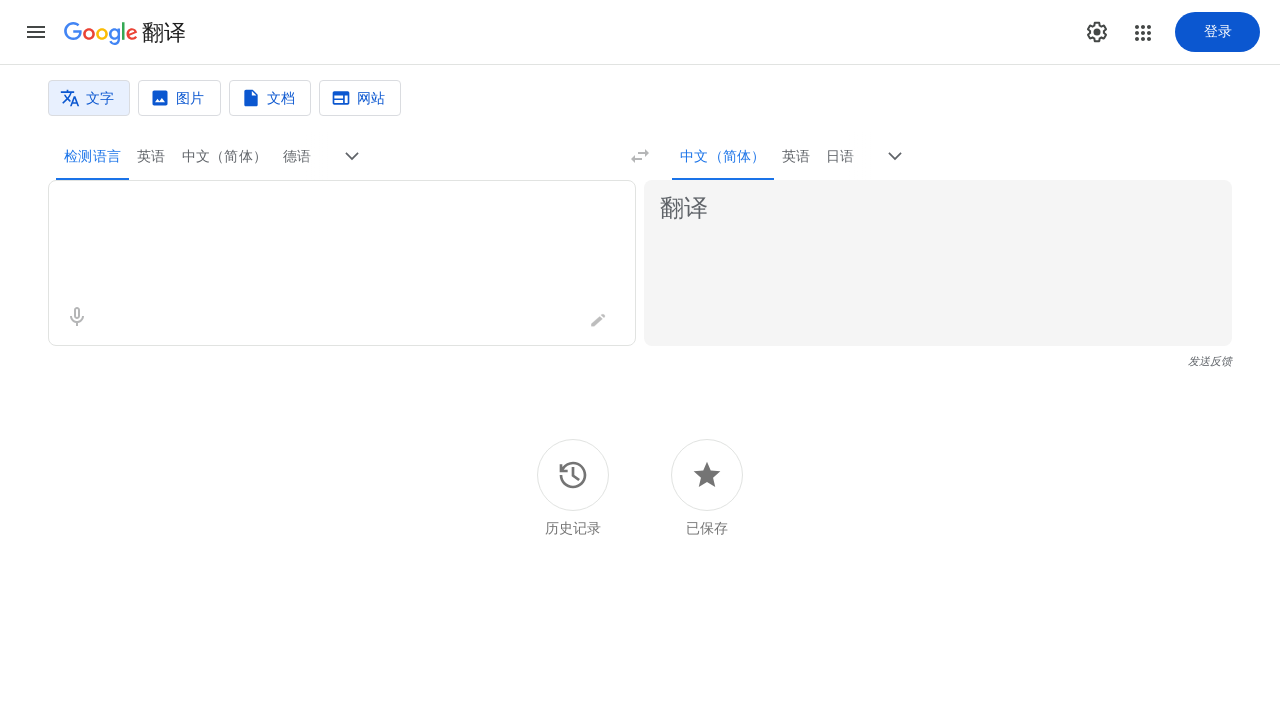

Waited for source textarea to become visible
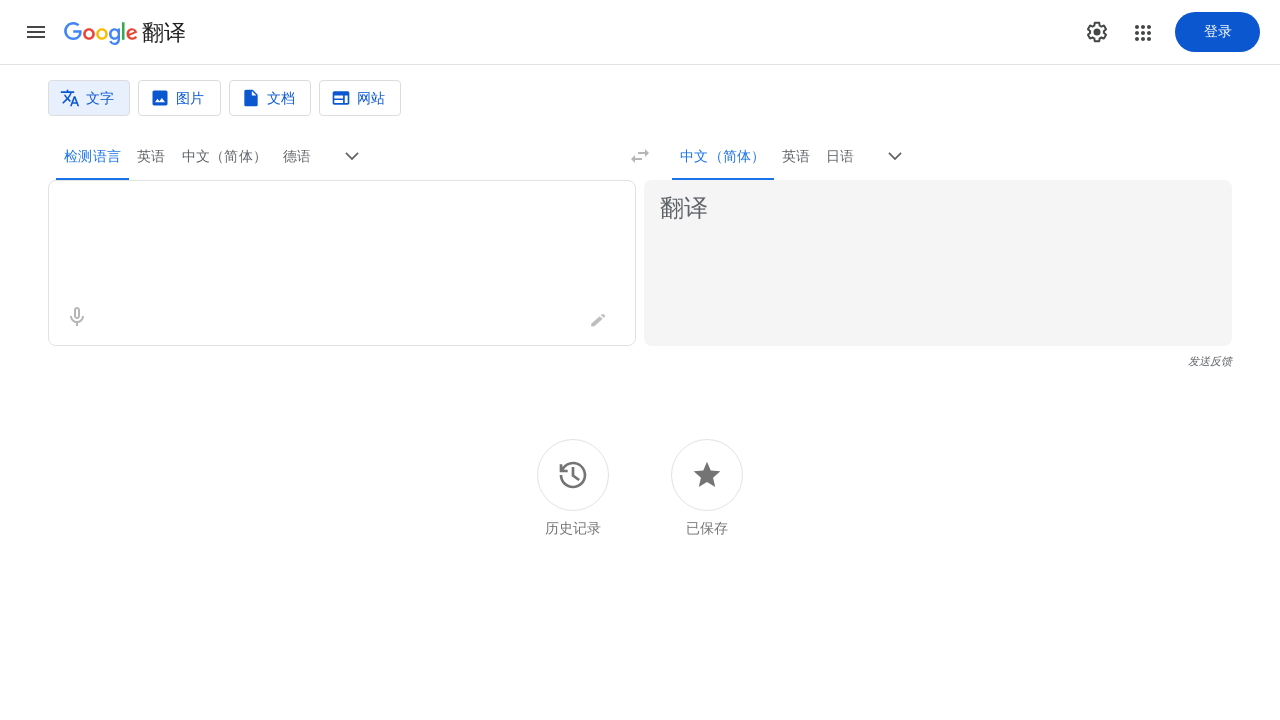

Filled source textarea with 'please Translate it, GPT3' on textarea.er8xn
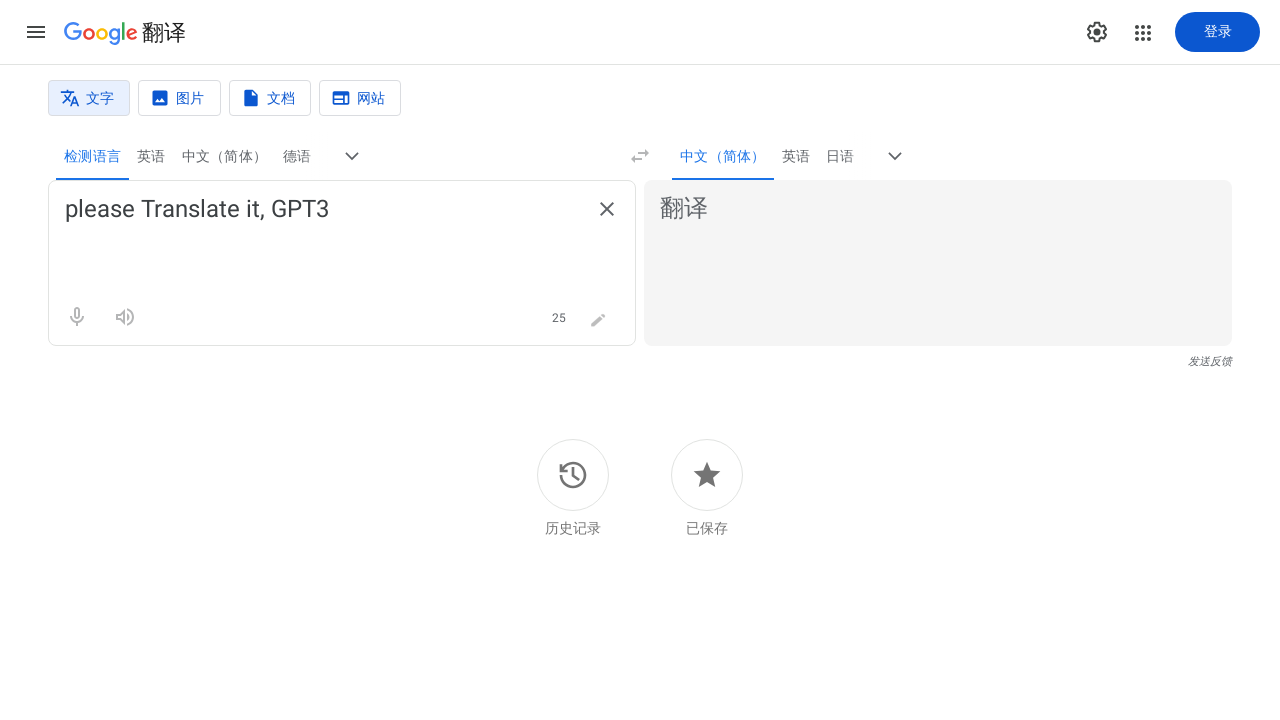

Waited for translated output to appear
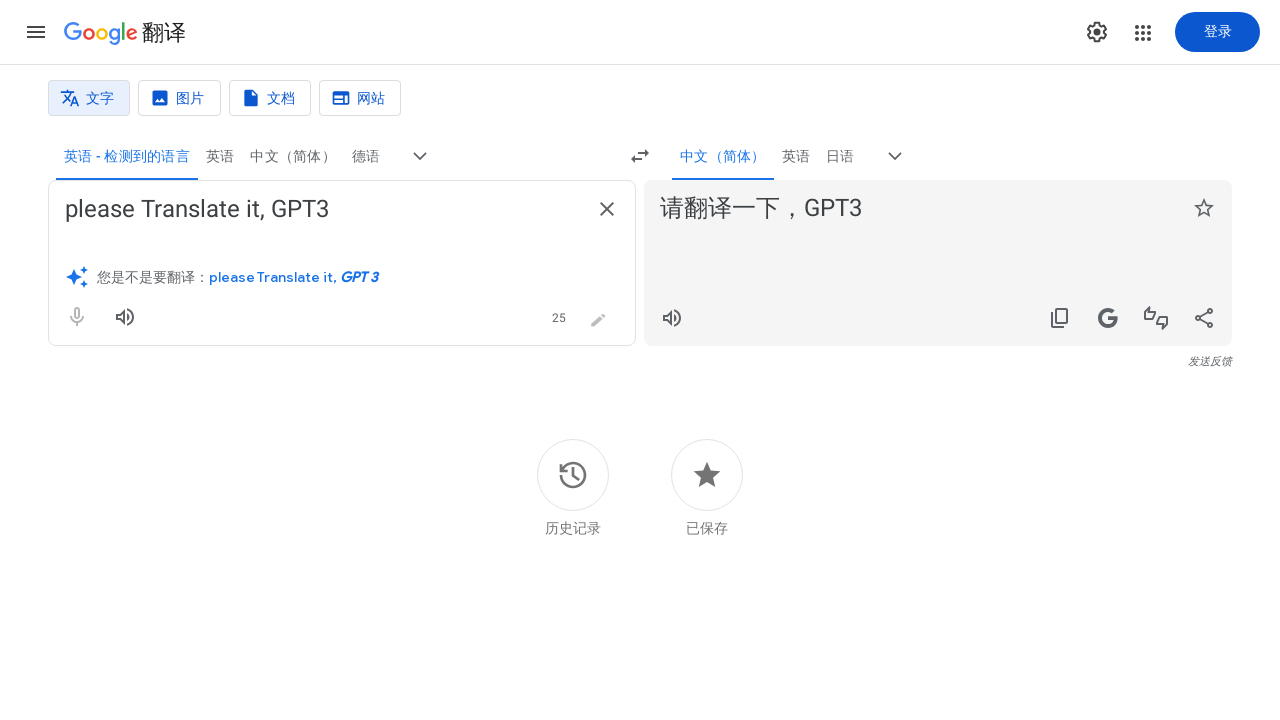

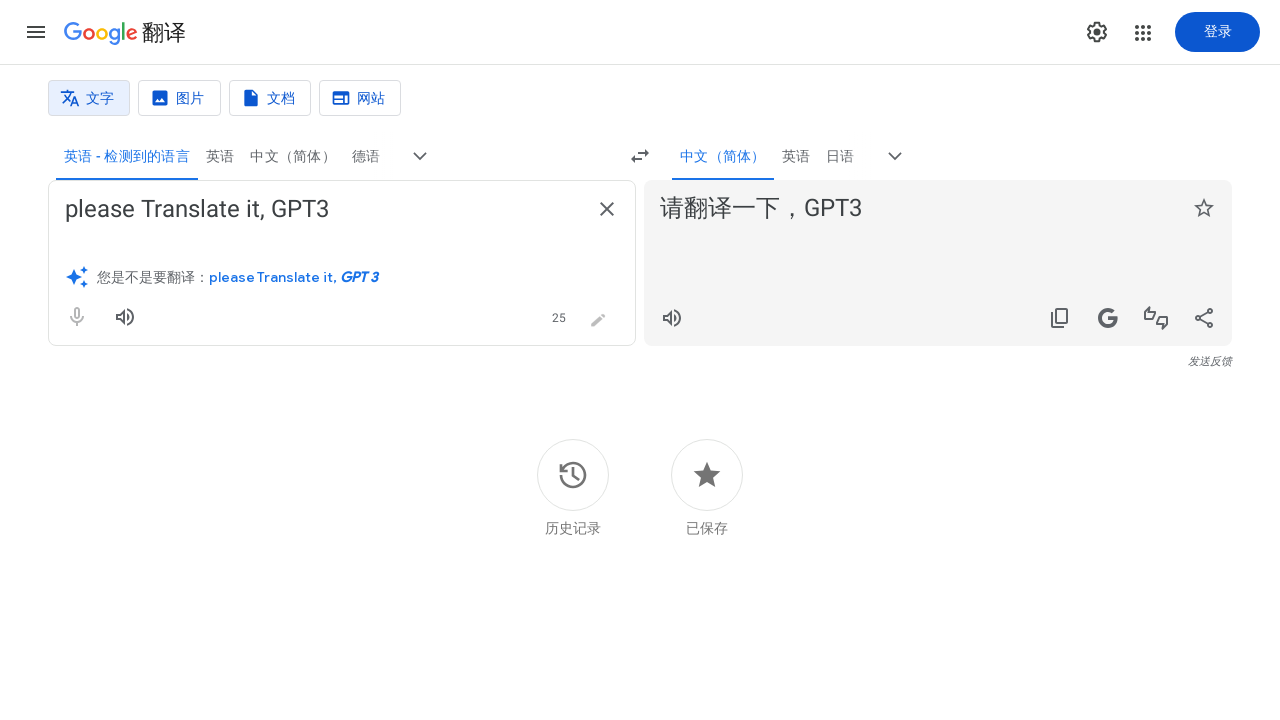